Tests a registration form by filling in required fields (first name, last name, email), submitting the form, and verifying that a success message is displayed.

Starting URL: http://suninjuly.github.io/registration1.html

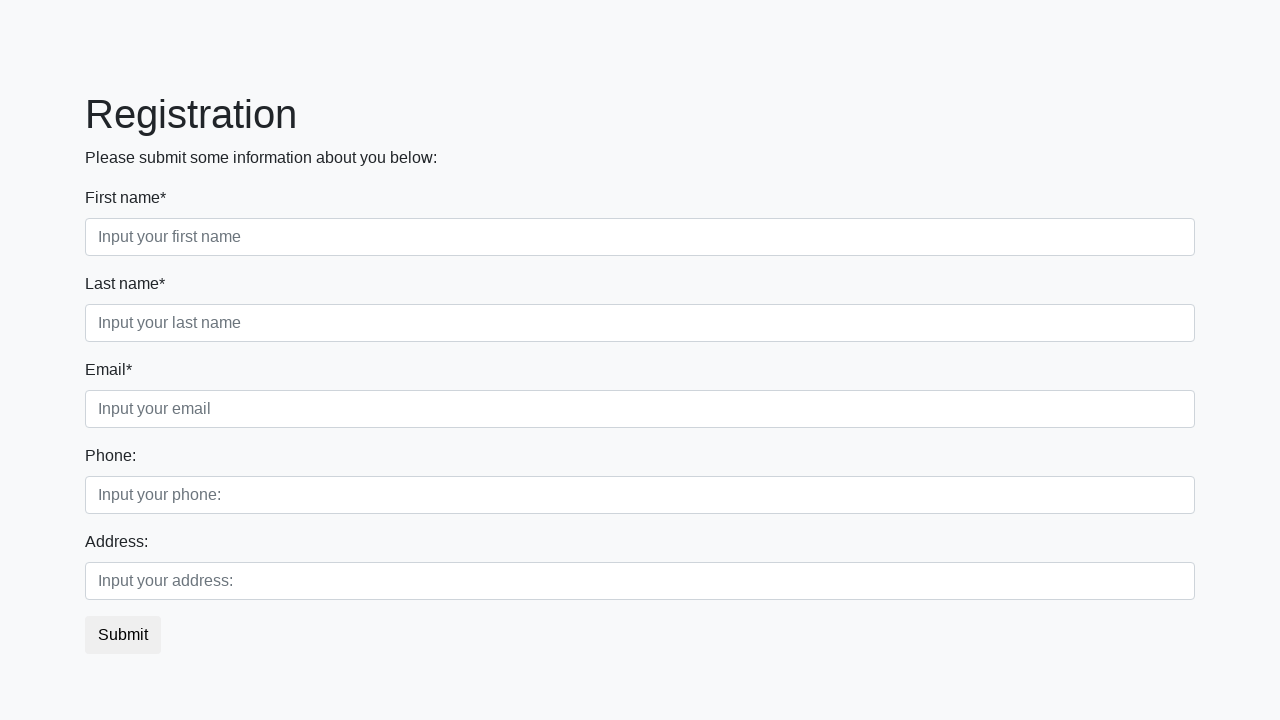

Navigated to registration form page
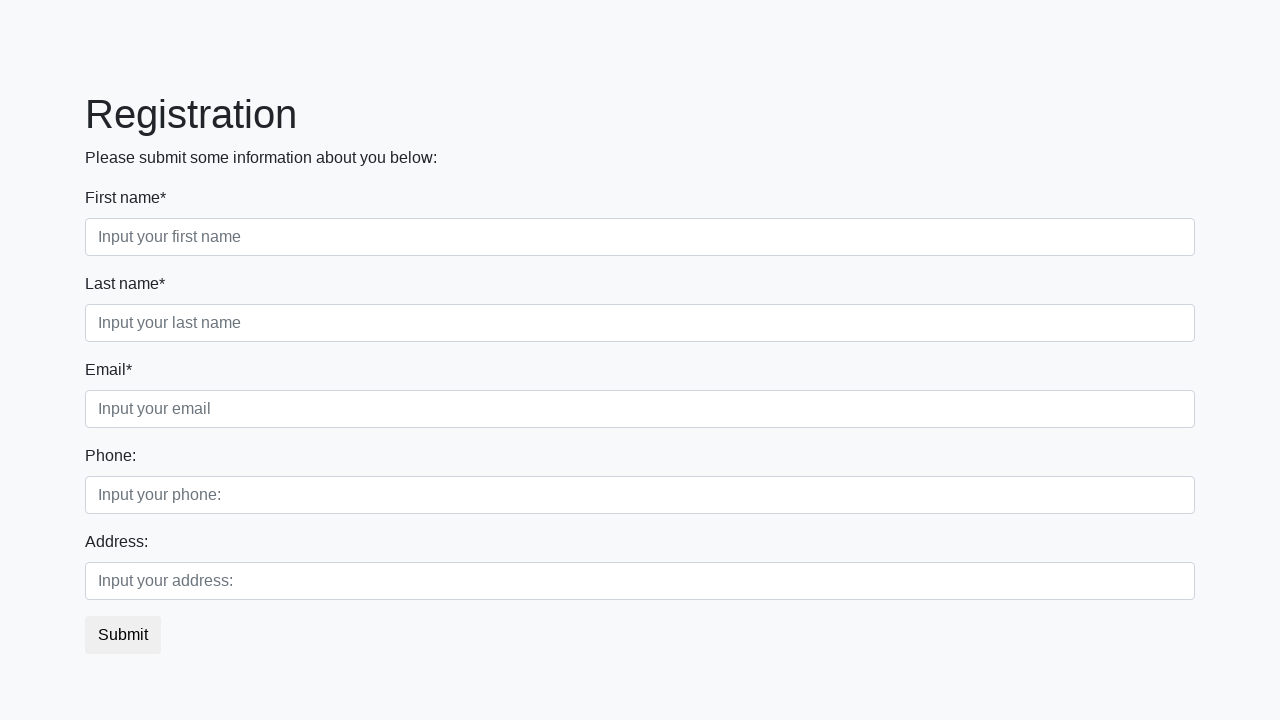

Filled in first name field with 'Jennifer' on //label[contains(text(), 'First name*')]/following-sibling::input
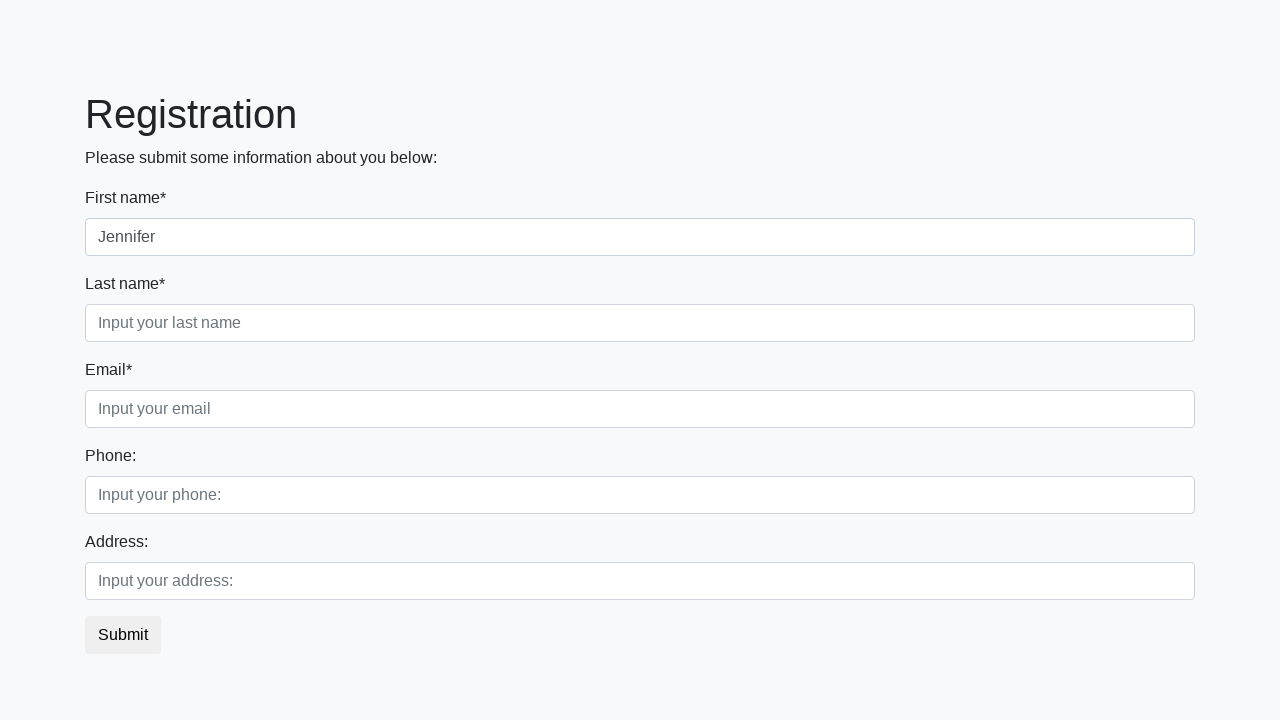

Filled in last name field with 'Martinez' on //label[contains(text(), 'Last name*')]/following-sibling::input
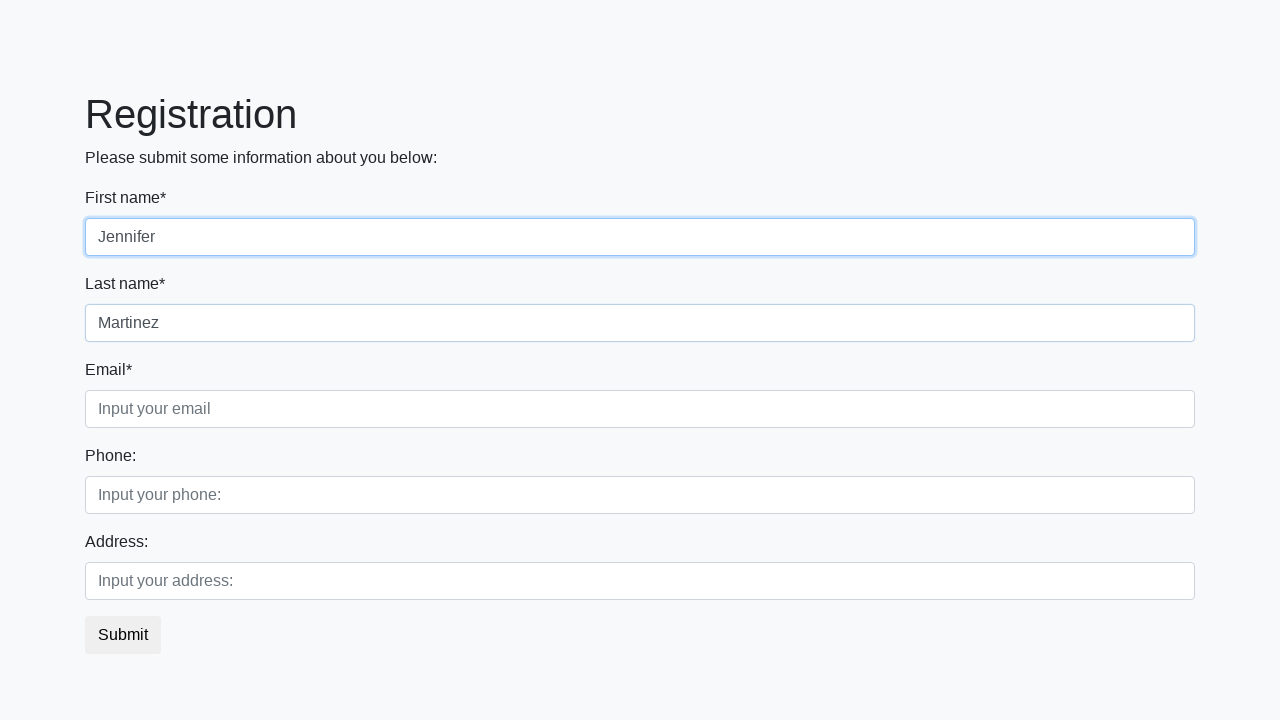

Filled in email field with 'jennifer.martinez@example.com' on //label[contains(text(), 'Email*')]/following-sibling::input
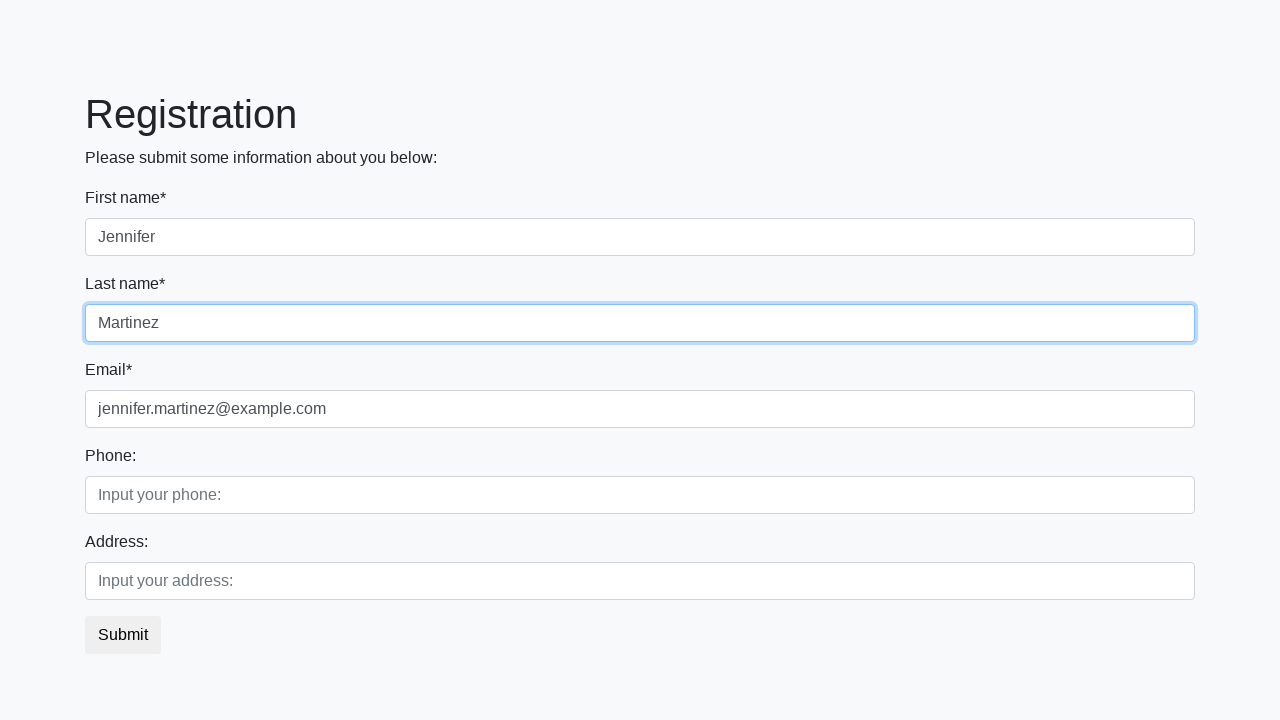

Clicked submit button to register at (123, 635) on button.btn
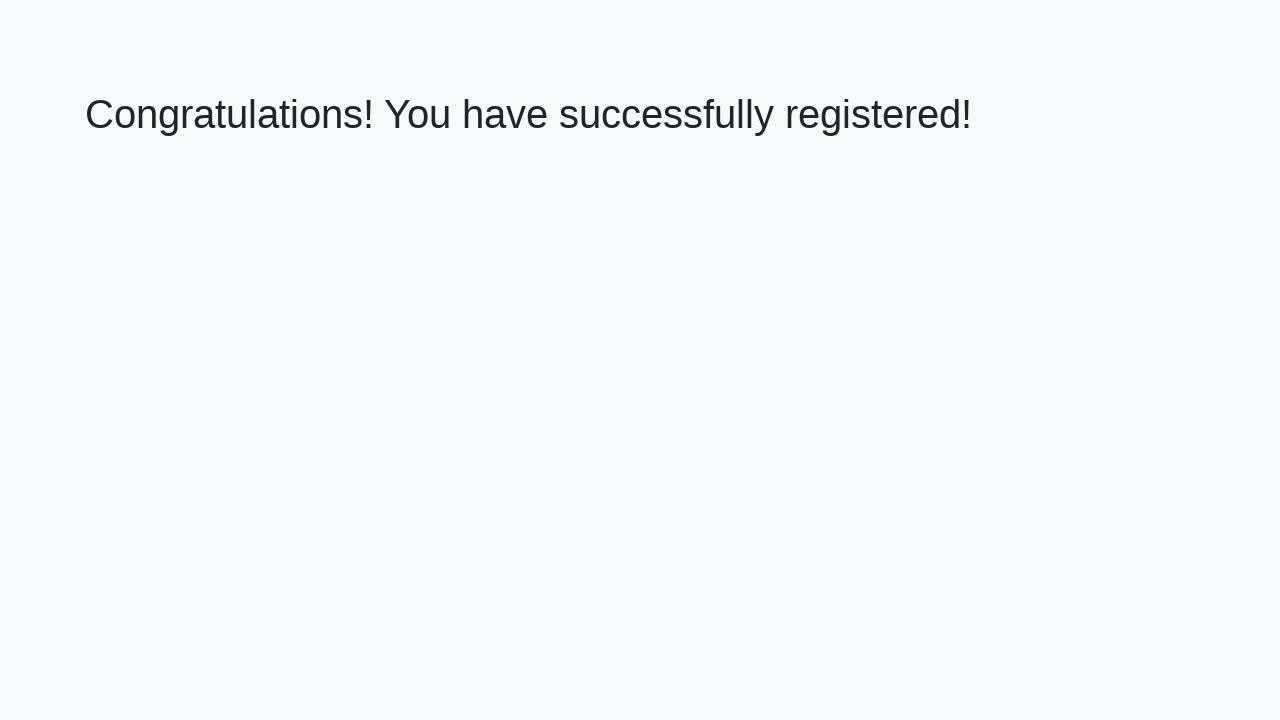

Success message header became visible
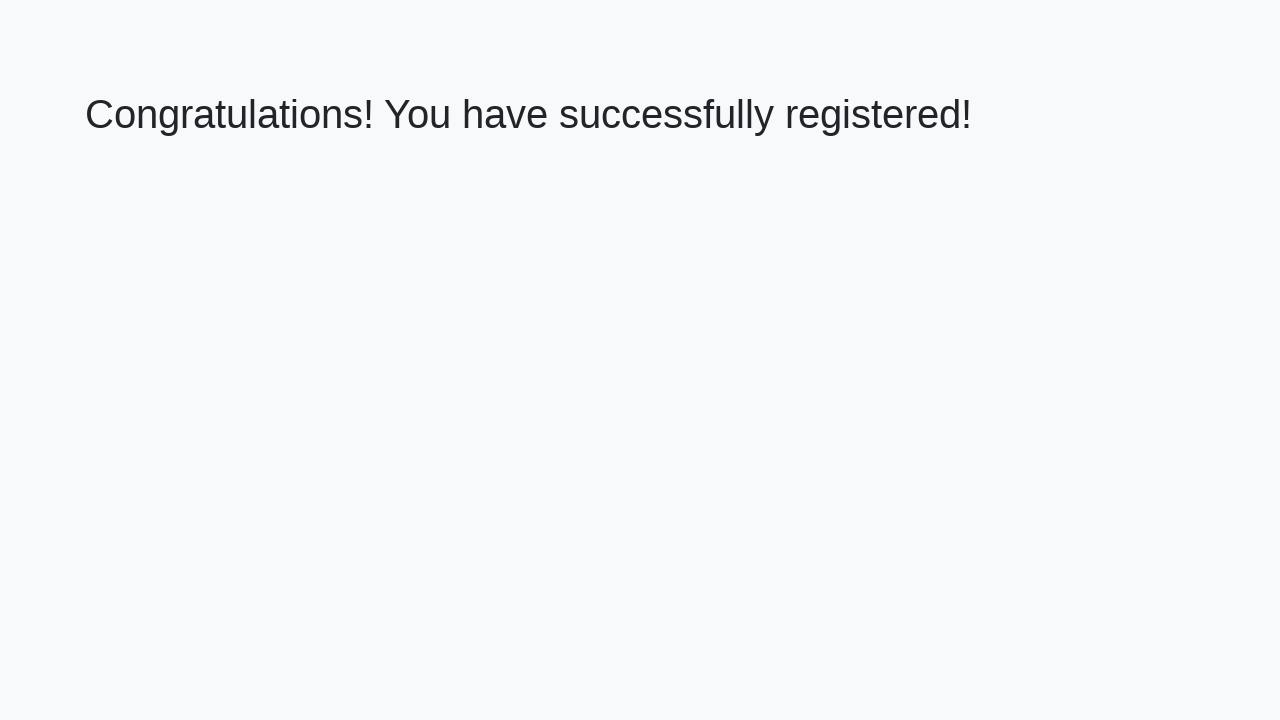

Verified success message text: 'Congratulations! You have successfully registered!'
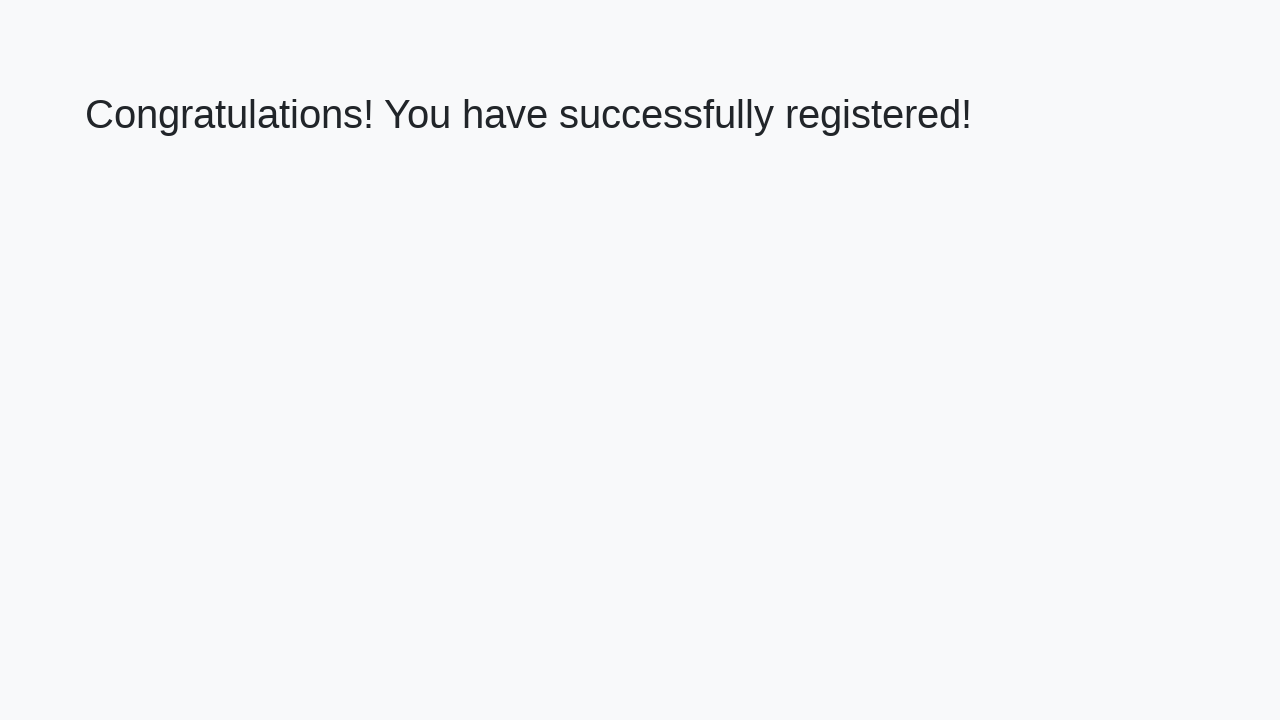

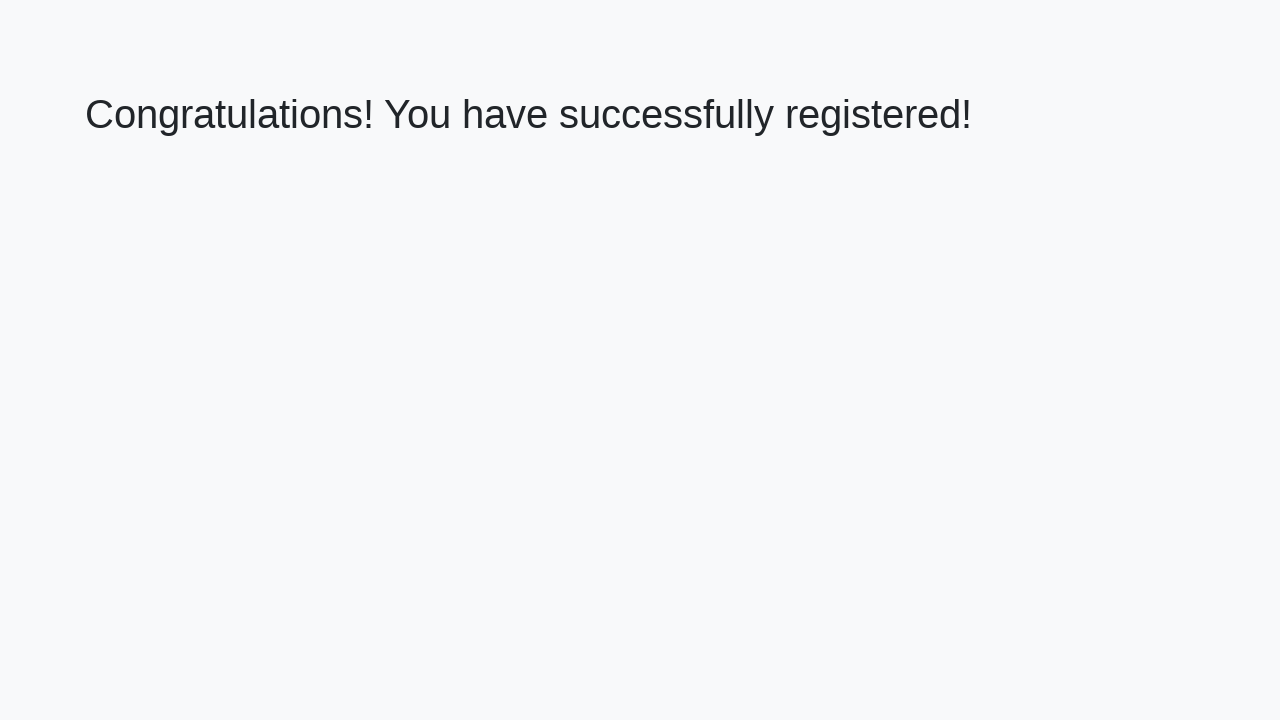